Tests opening a new browser window by clicking the window button and switching to it to verify content

Starting URL: https://demoqa.com/browser-windows

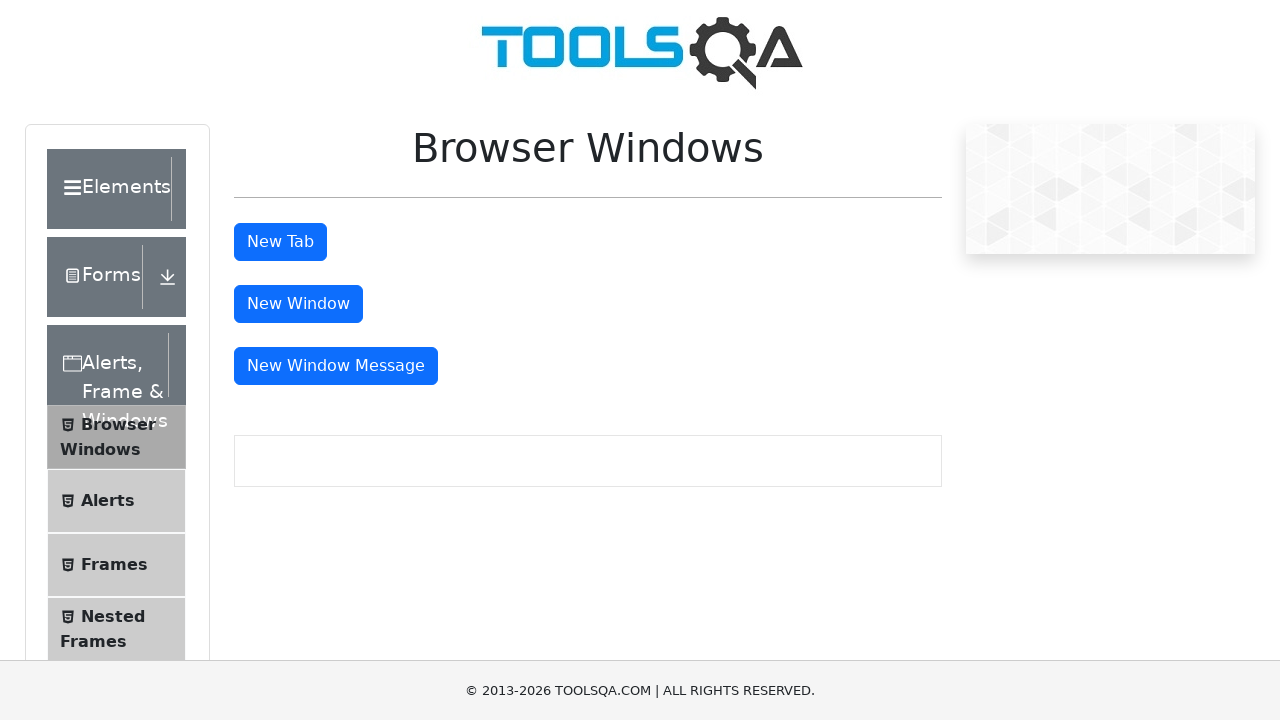

Clicked window button to open new browser window at (298, 304) on #windowButton
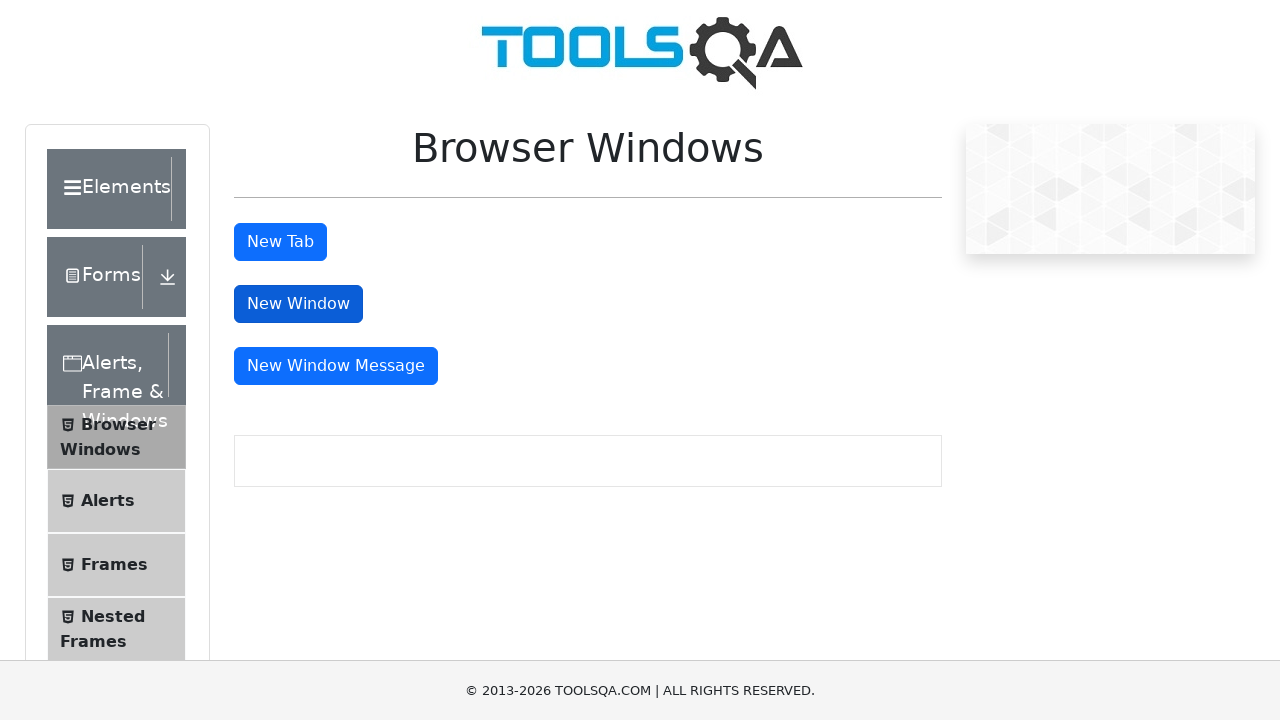

Captured new window page object
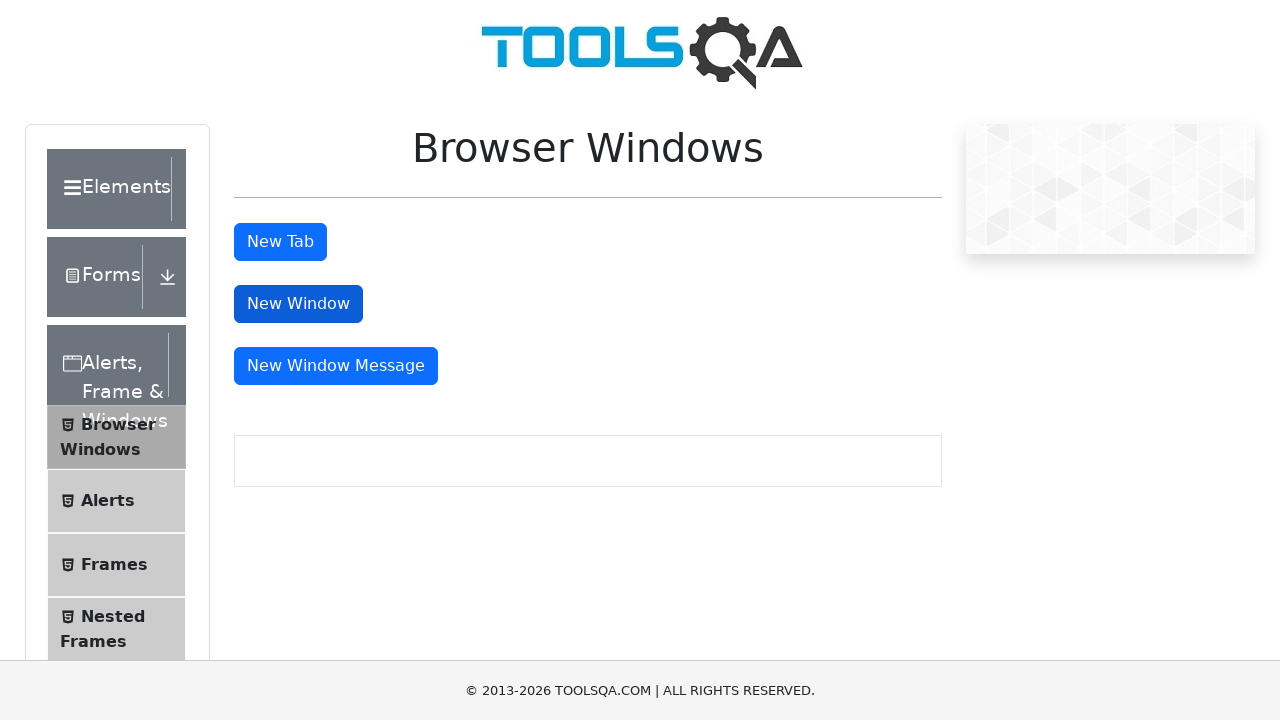

Waited for sample heading to load in new window
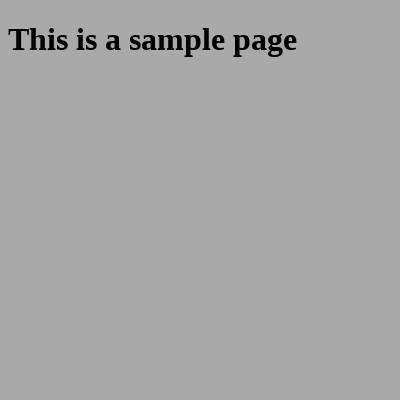

Retrieved heading text: 'This is a sample page'
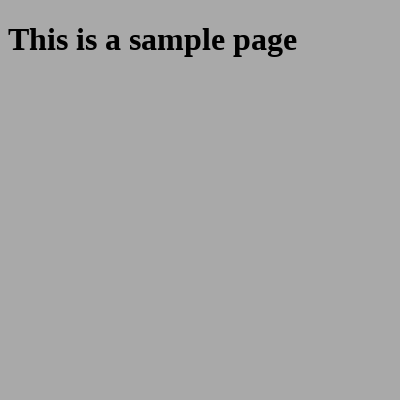

Printed heading content to console
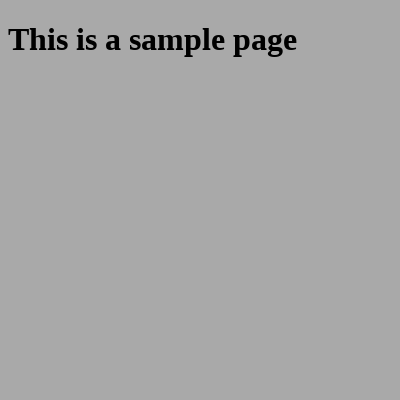

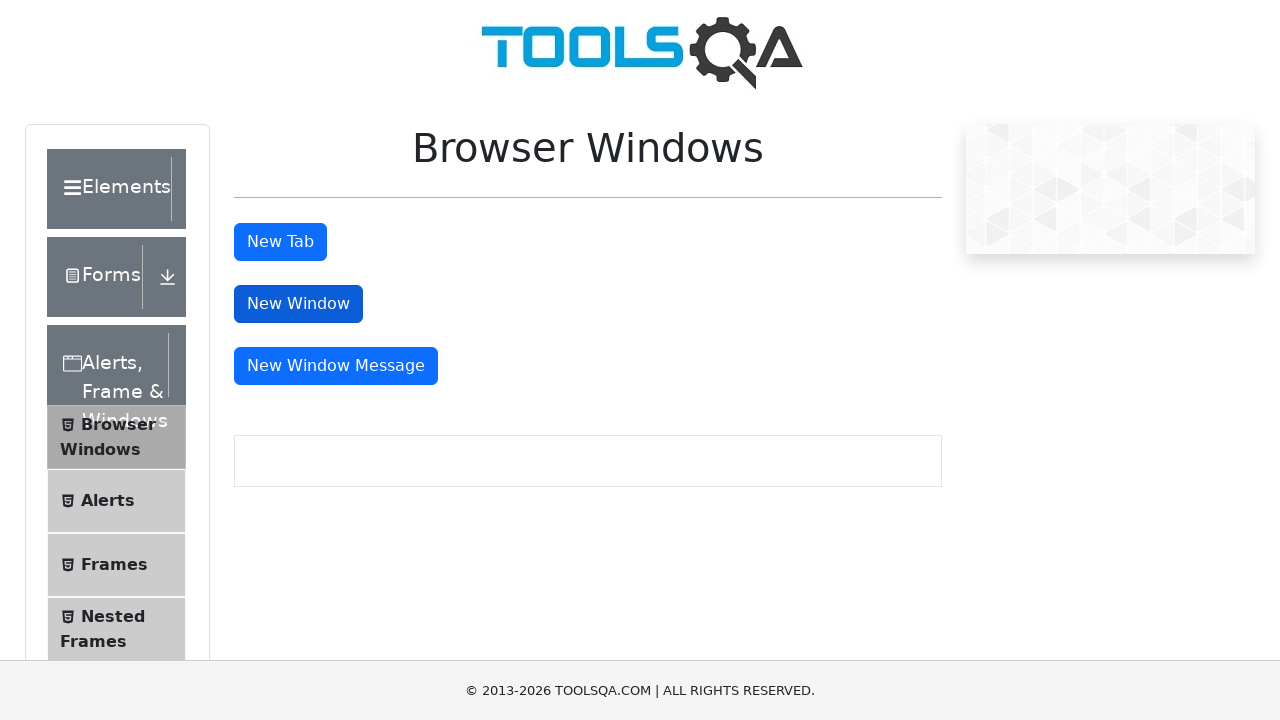